Tests right-click context menu functionality by right-clicking an element and hovering over menu items

Starting URL: http://swisnl.github.io/jQuery-contextMenu/demo.html

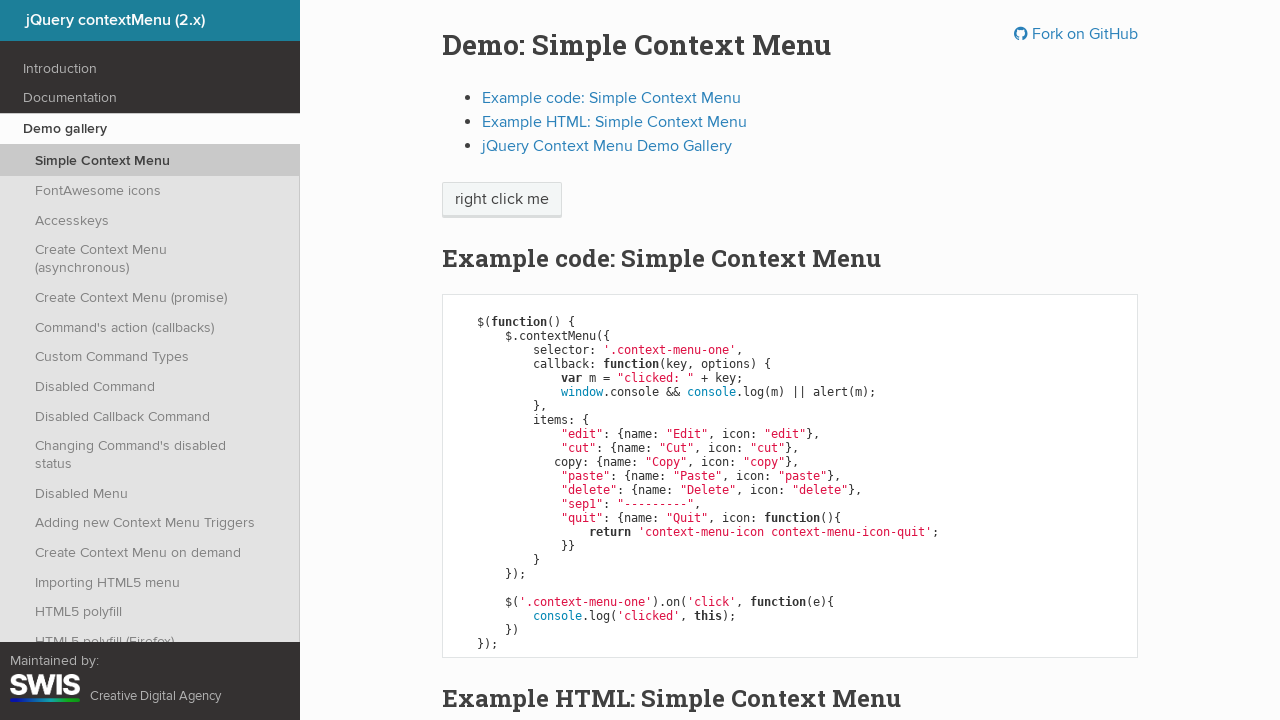

Right-clicked on 'right click me' element to open context menu at (502, 200) on //span[text()='right click me']
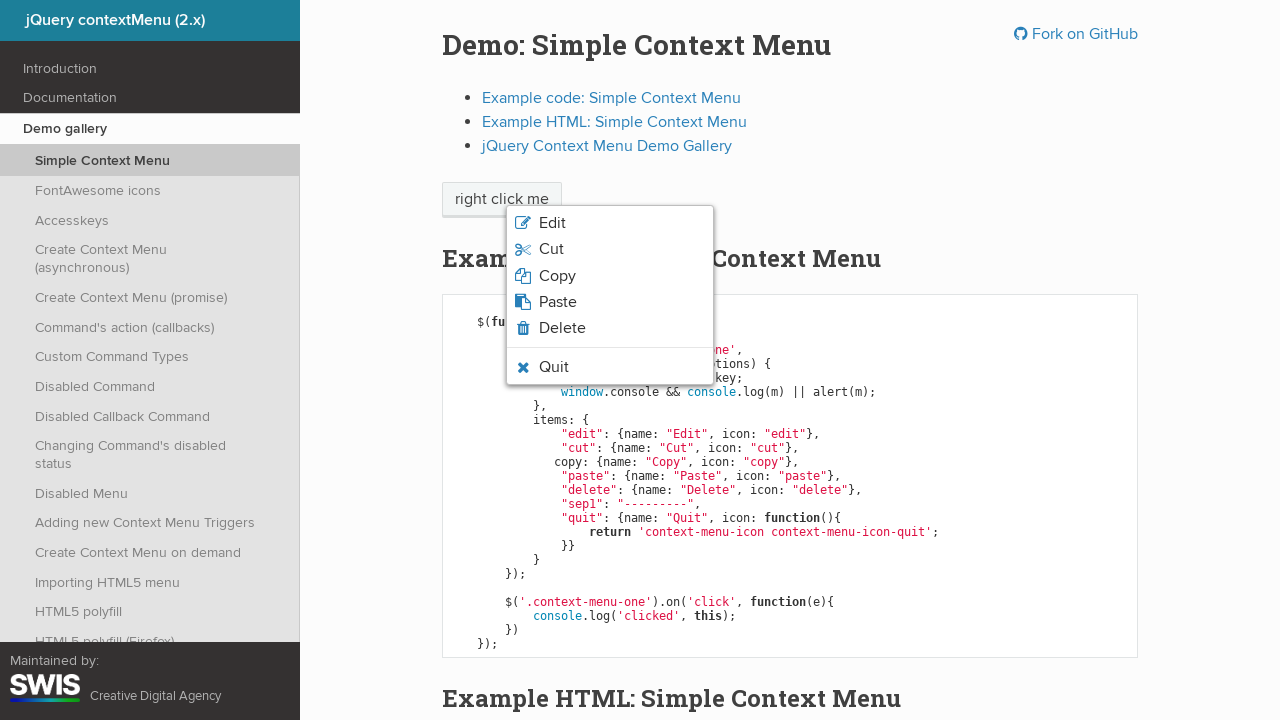

Hovered over 'Quit' option in context menu at (554, 367) on xpath=//span[text()='Quit']
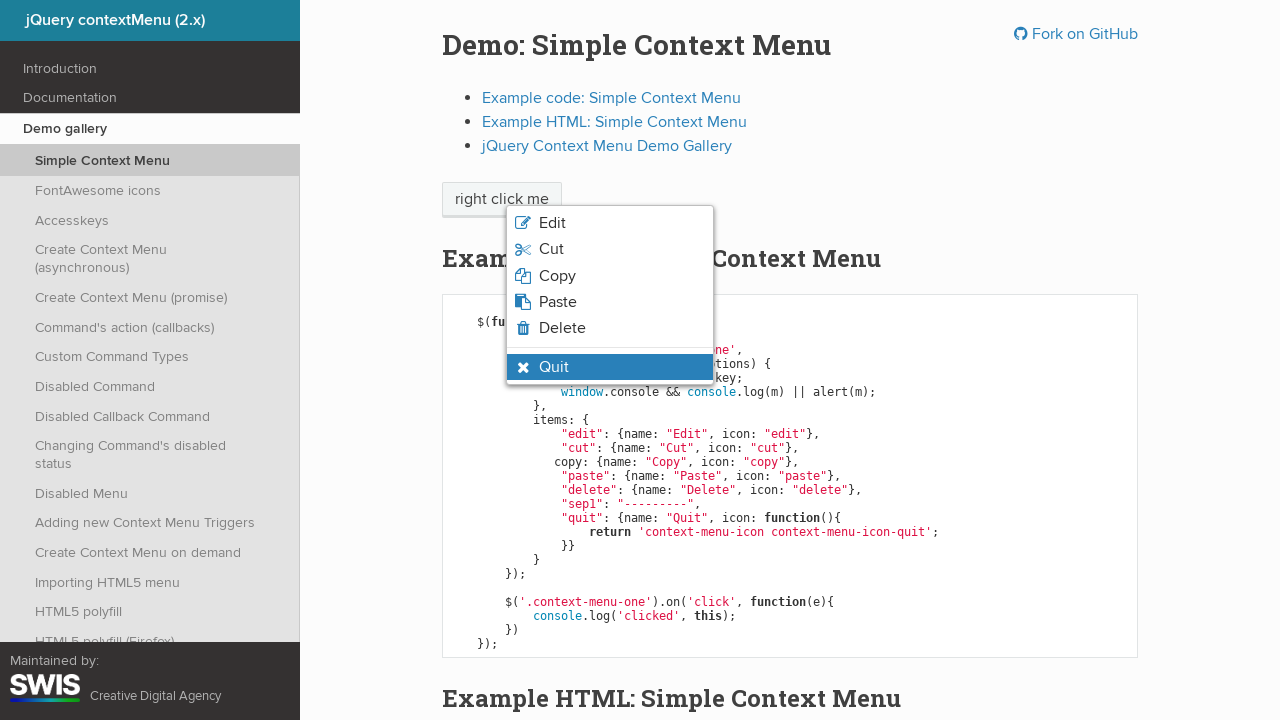

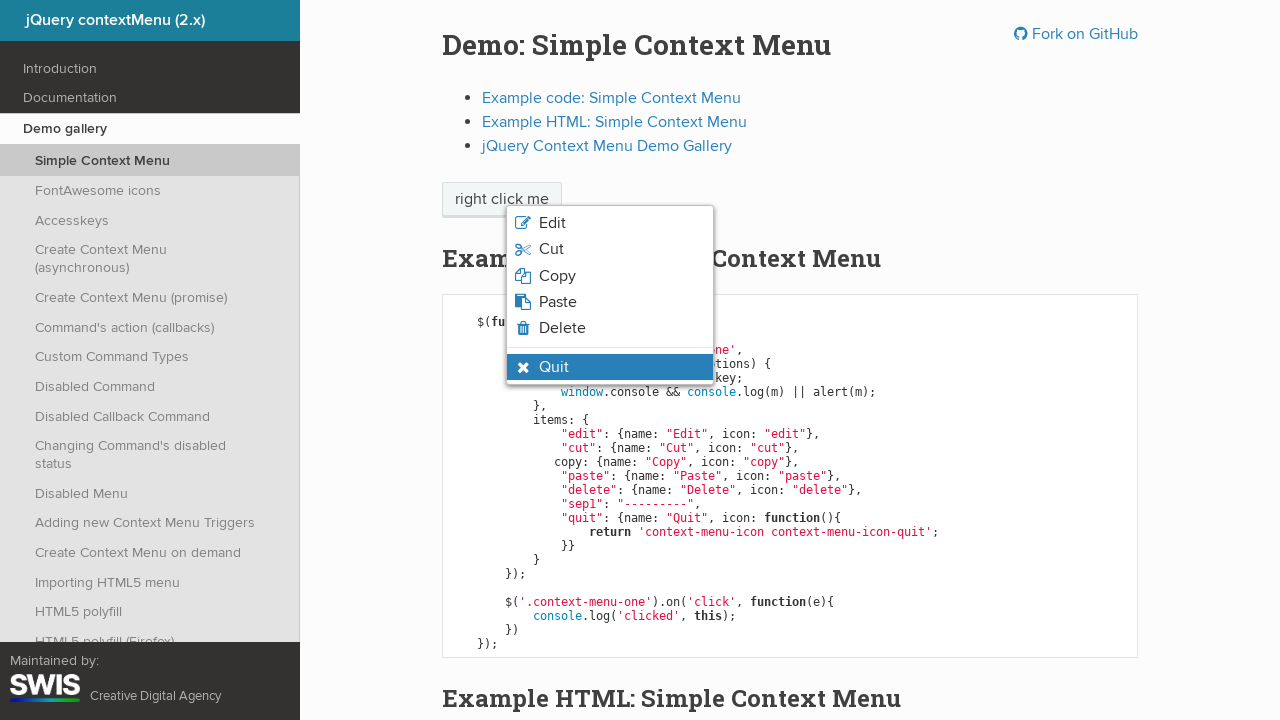